Tests various input controls on a practice page including checkboxes, static/dynamic dropdowns, visibility toggles, radio buttons, alerts, and tab navigation

Starting URL: https://rahulshettyacademy.com/AutomationPractice/

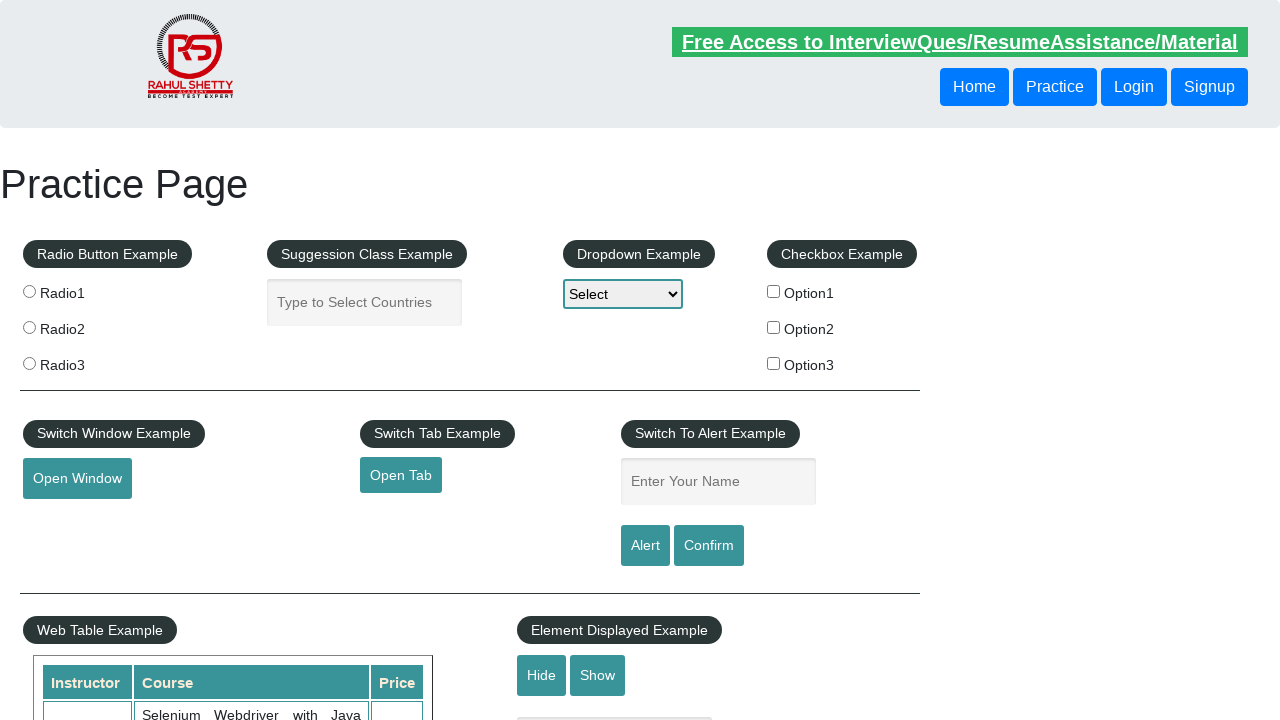

Checked checkbox option1 at (774, 291) on #checkBoxOption1
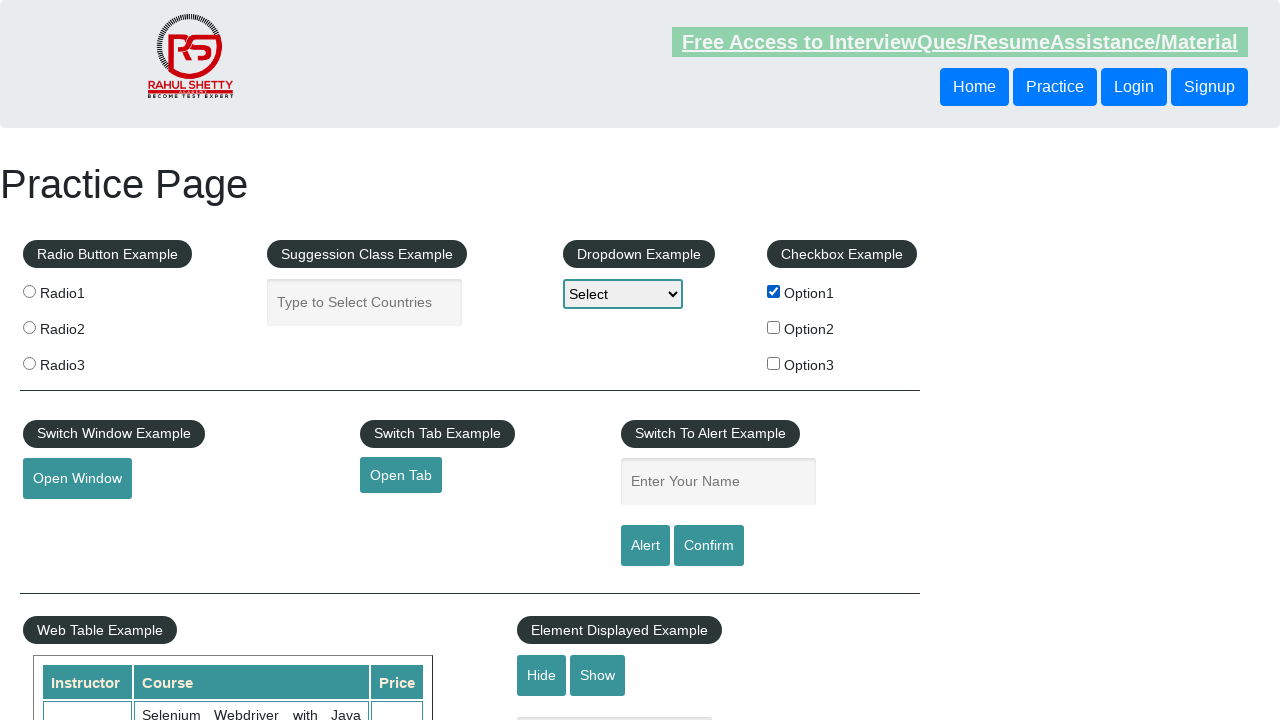

Unchecked checkbox option1 at (774, 291) on #checkBoxOption1
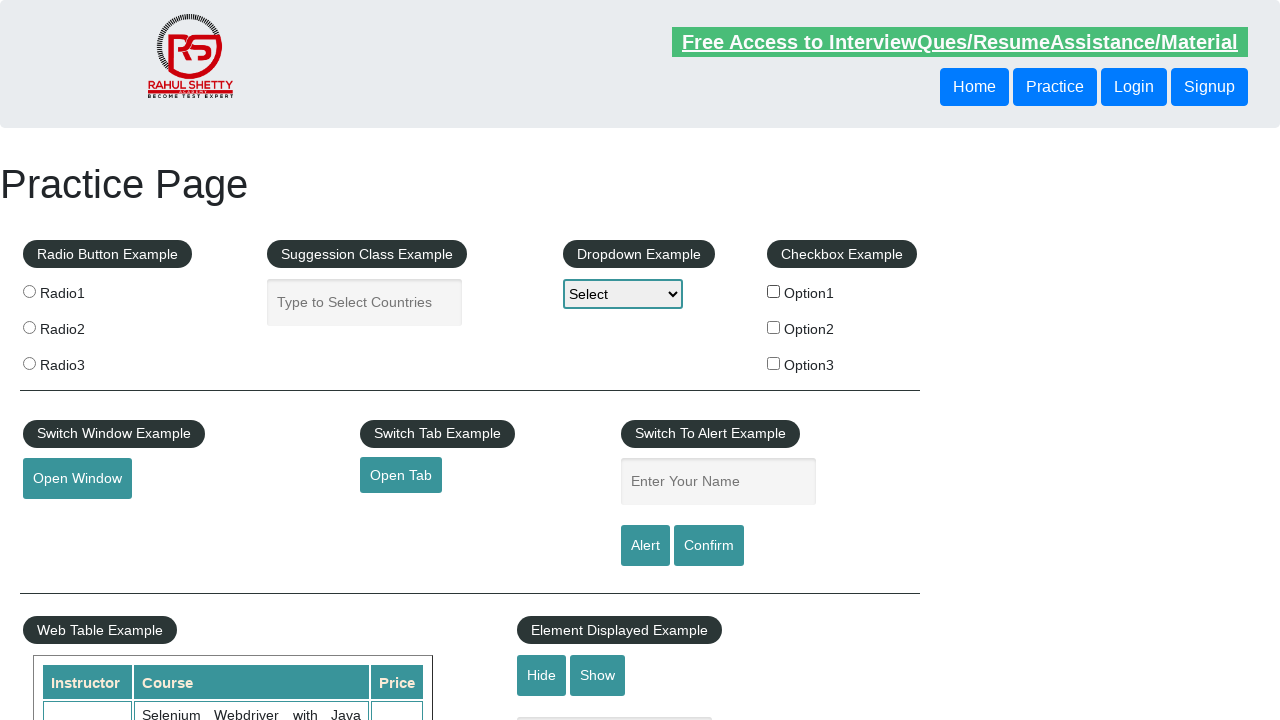

Checked fieldset checkbox option1 at (774, 291) on fieldset input[type='checkbox'][value='option1']
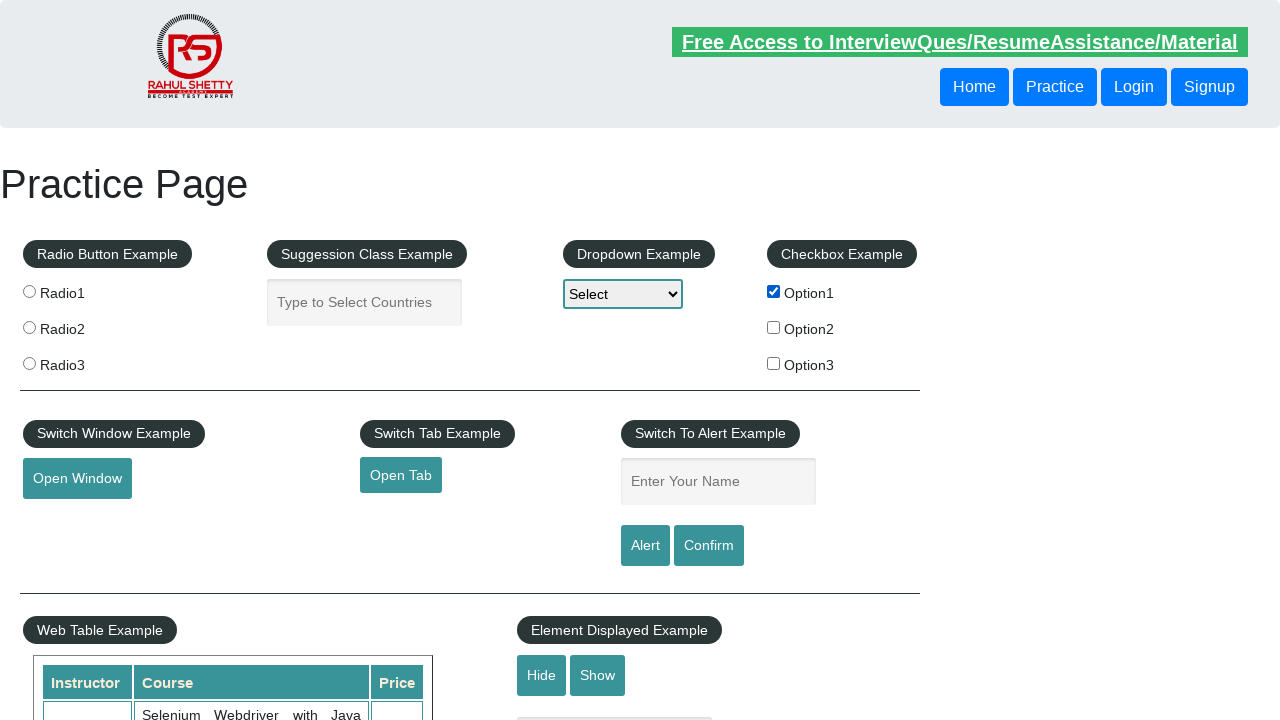

Checked fieldset checkbox option3 at (774, 363) on fieldset input[type='checkbox'][value='option3']
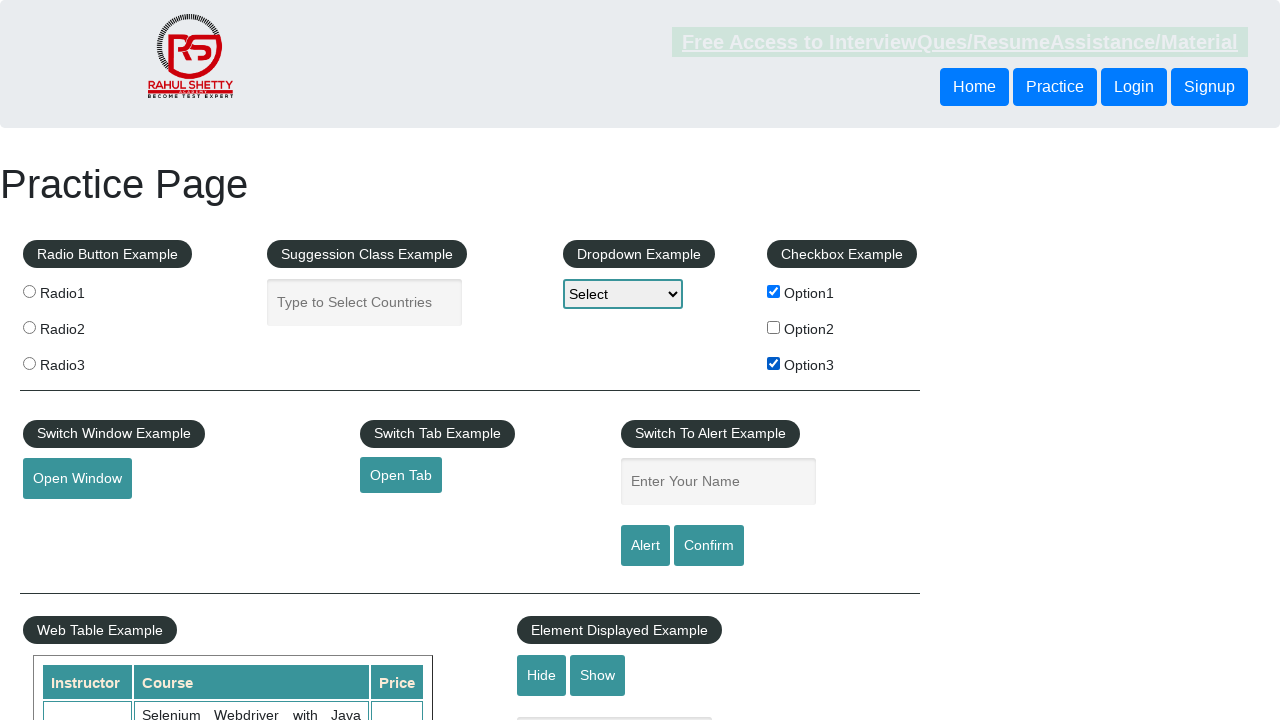

Selected option3 from static dropdown on #dropdown-class-example
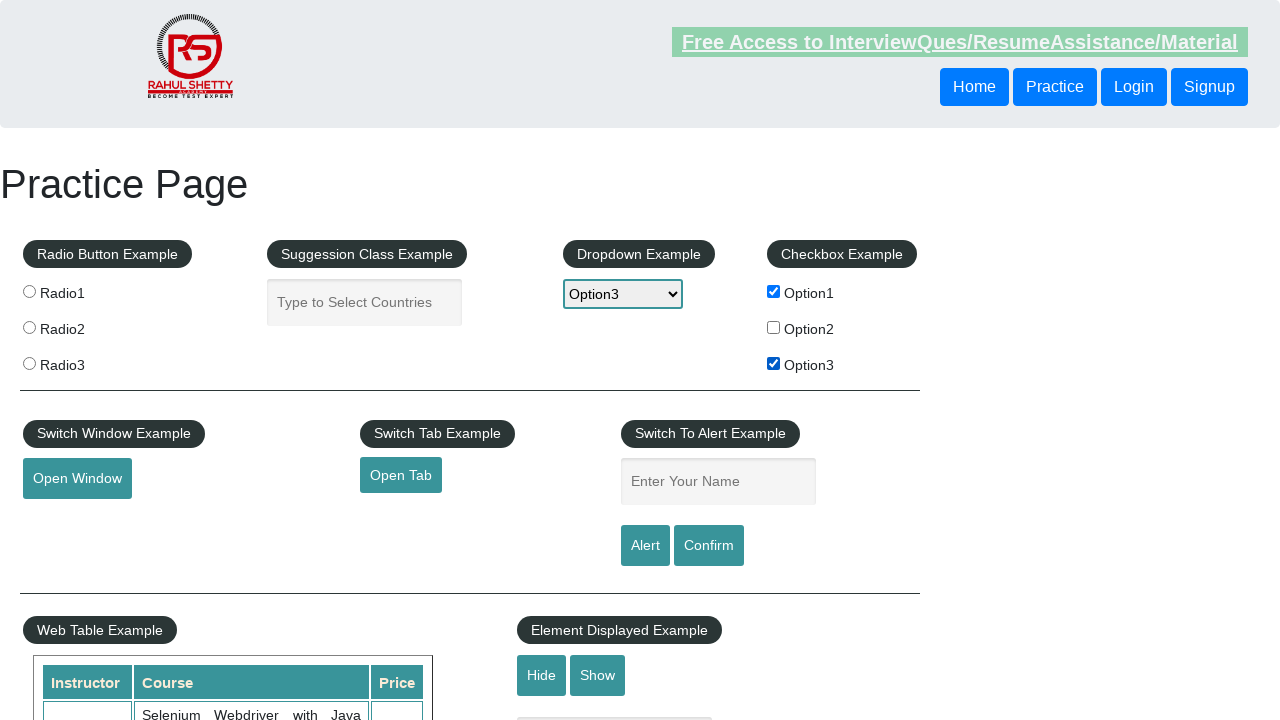

Typed 'Br' in dynamic dropdown autocomplete field on input#autocomplete
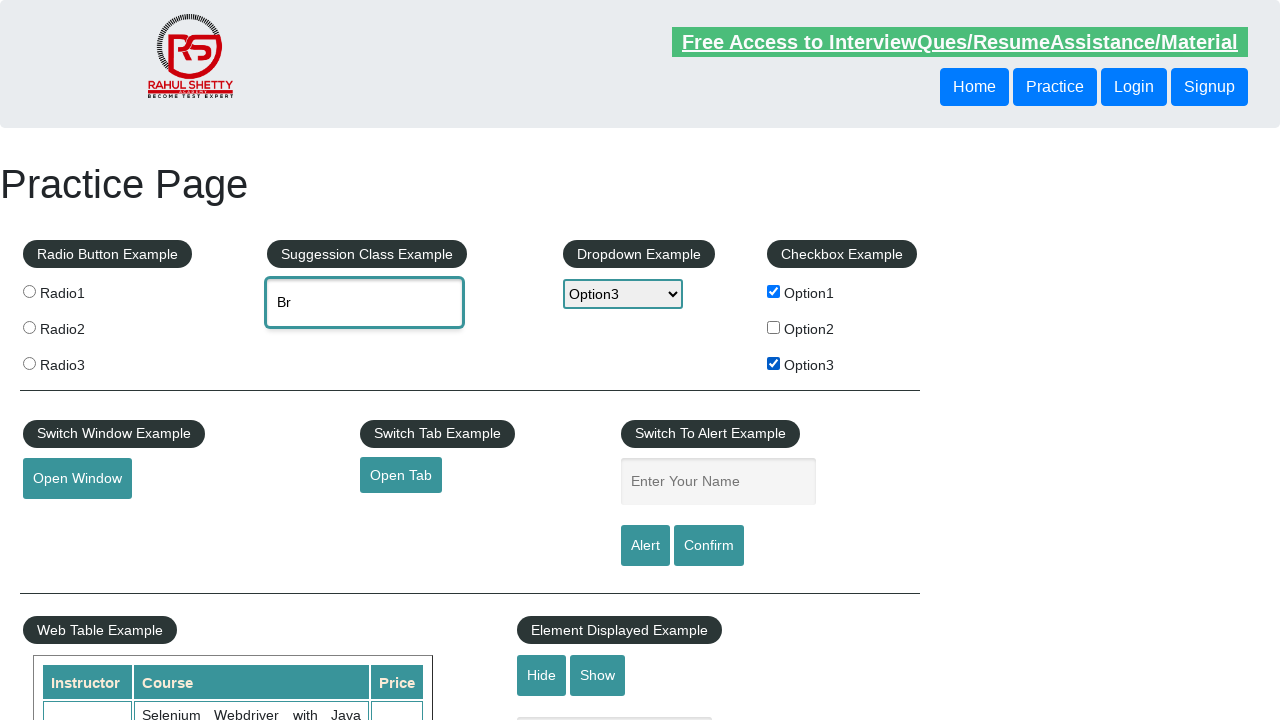

Dynamic dropdown menu items loaded
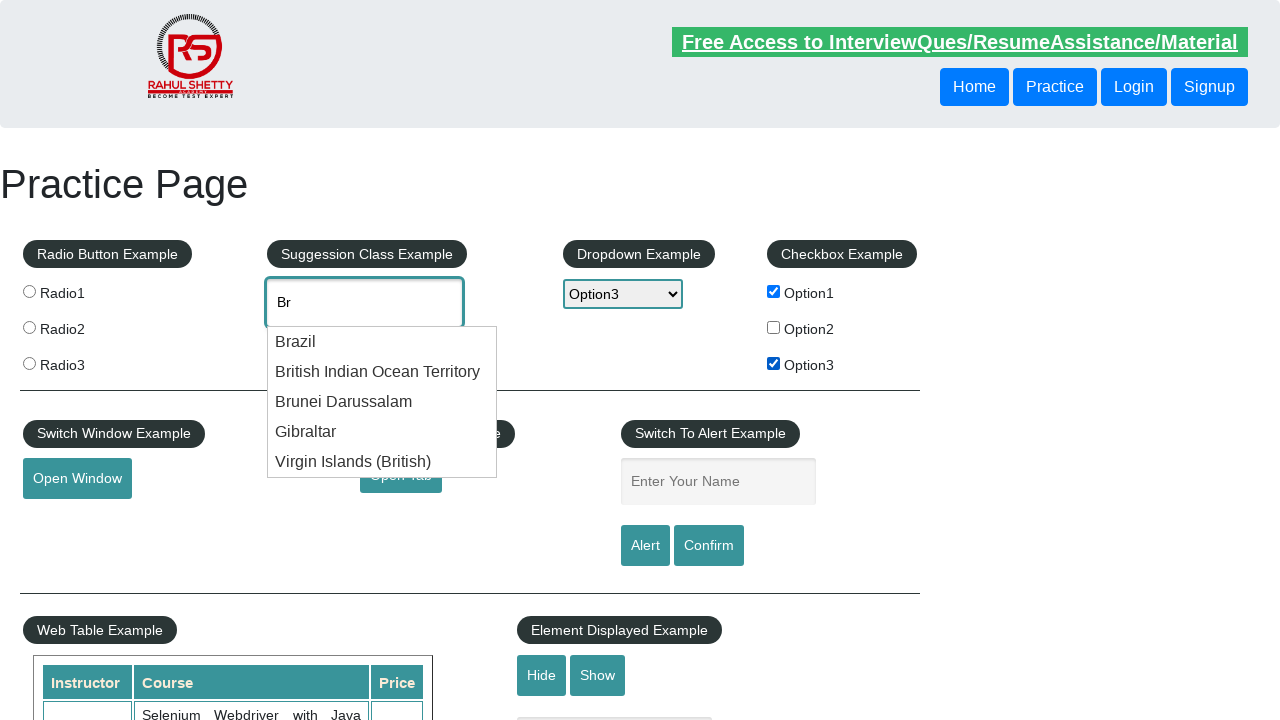

Selected Brazil from dynamic dropdown at (382, 342) on li.ui-menu-item div:has-text('Brazil')
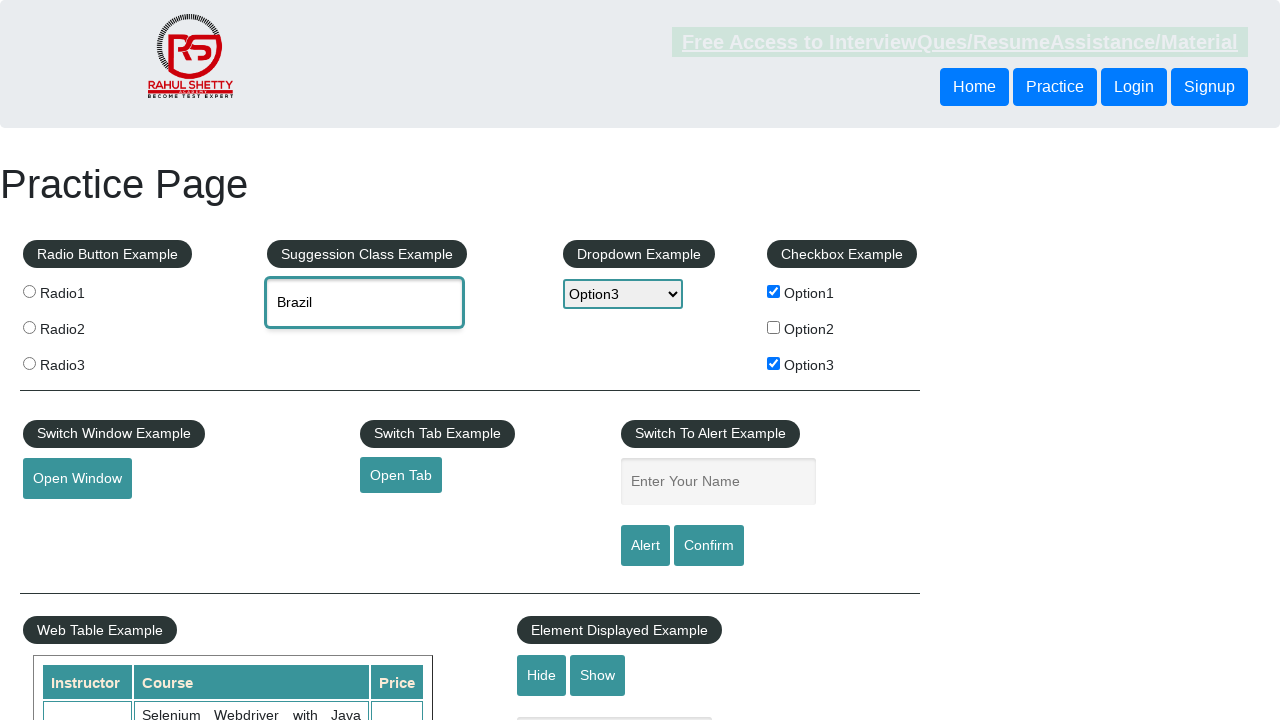

Clicked hide textbox button at (542, 675) on #hide-textbox
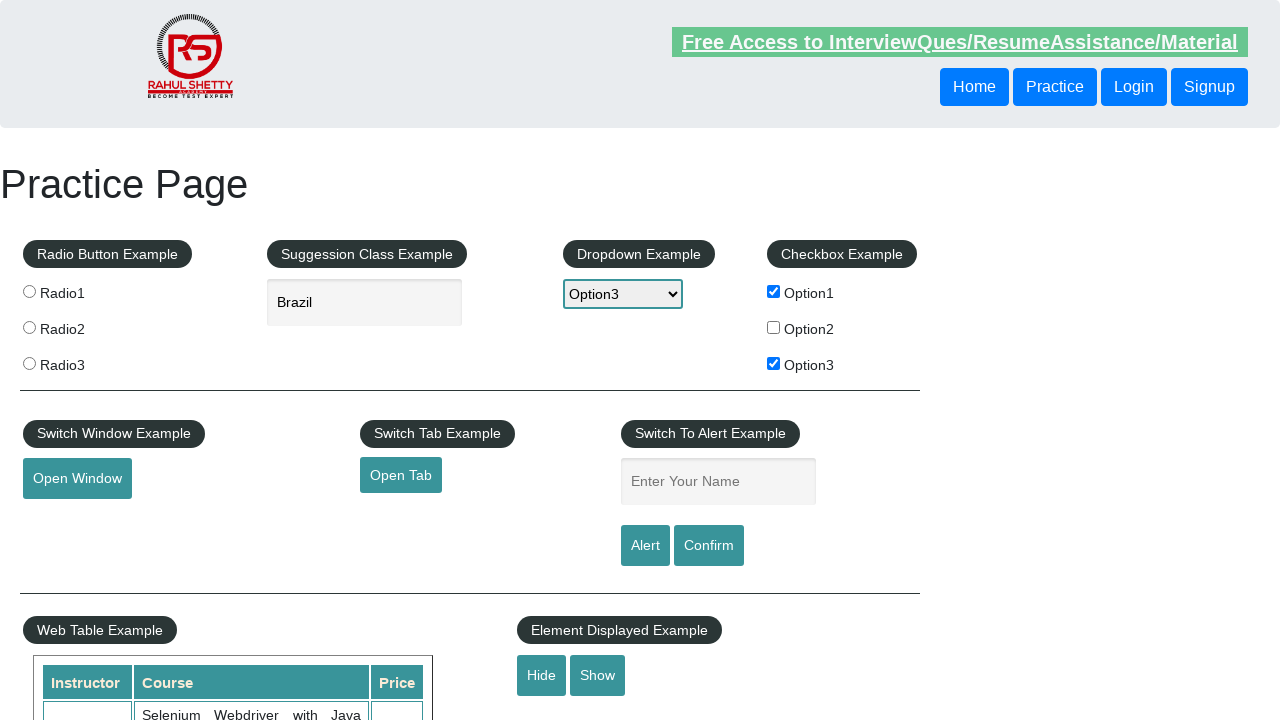

Clicked show textbox button at (598, 675) on #show-textbox
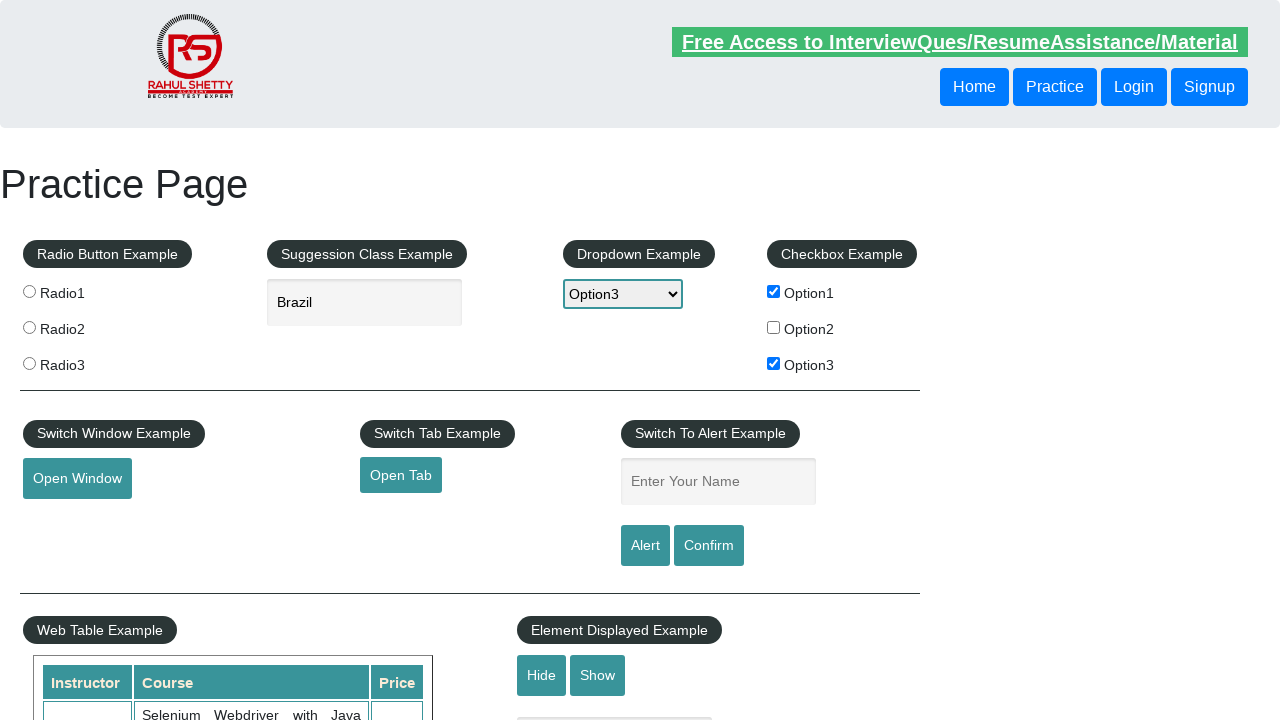

Selected radio button option radio2 at (29, 327) on [value='radio2']
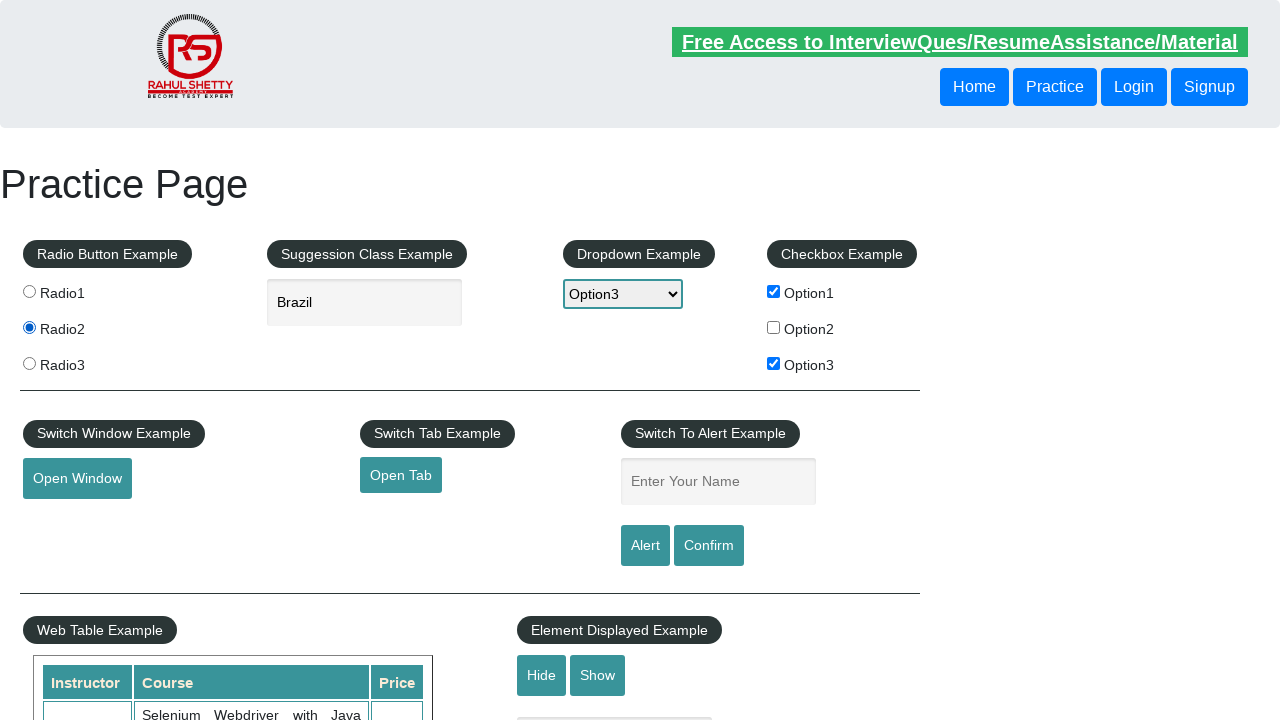

Clicked alert button at (645, 546) on #alertbtn
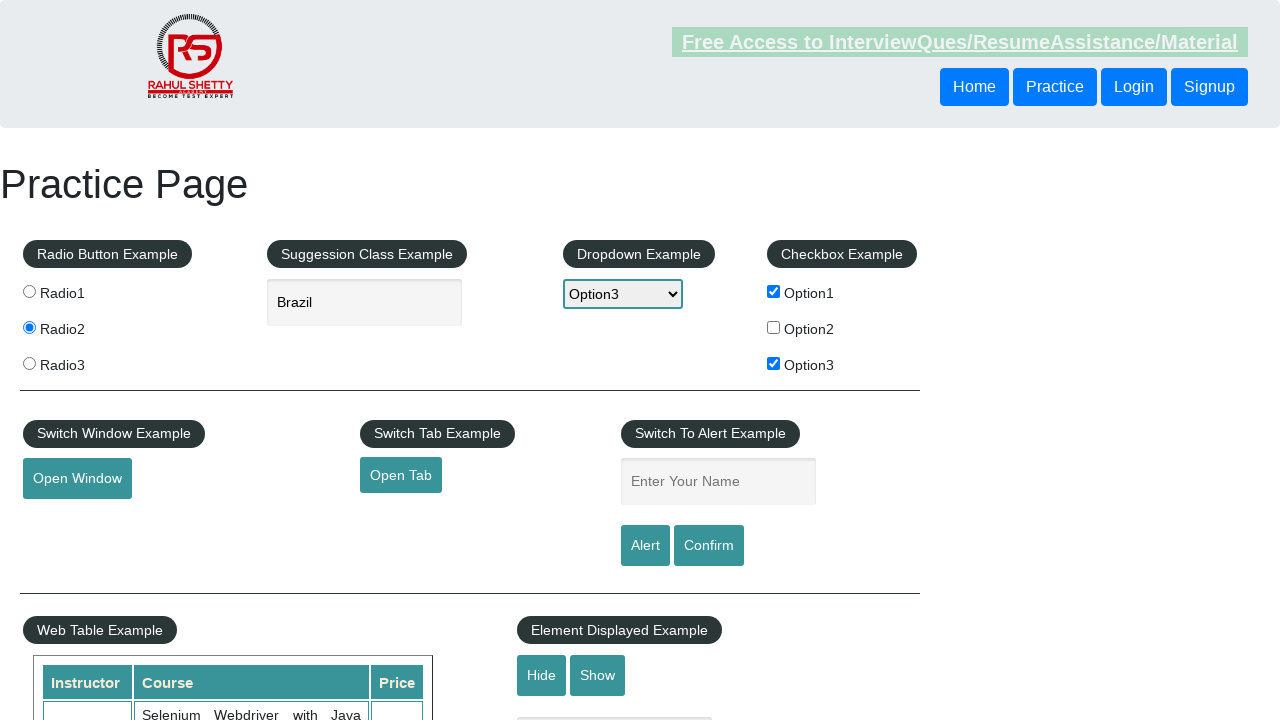

Alert dialog accepted
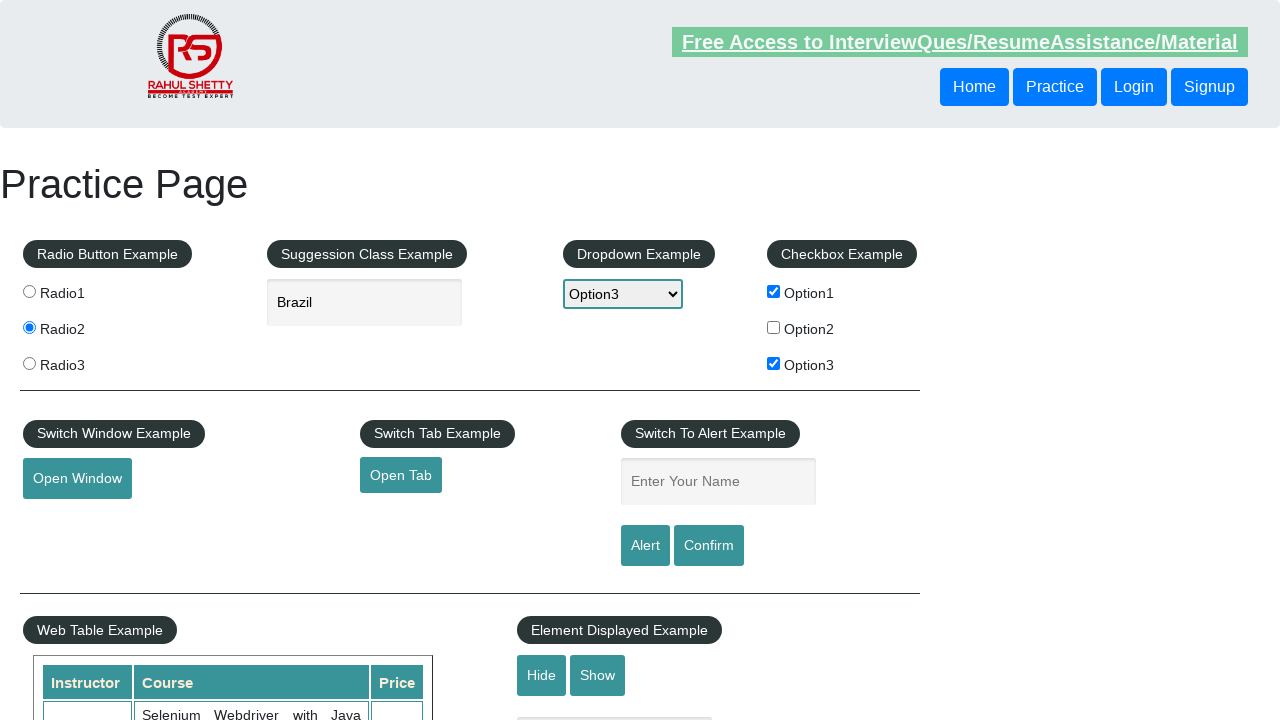

Clicked confirm button at (709, 546) on [value='Confirm']
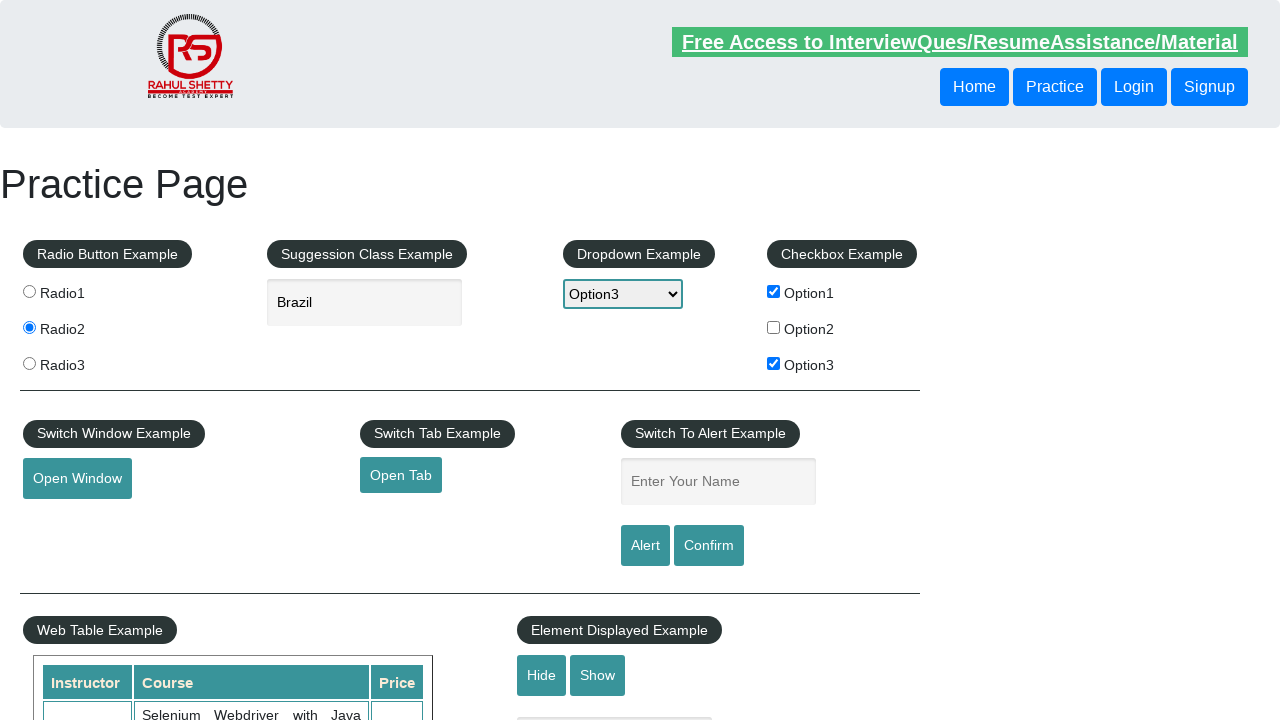

Removed target attribute from open tab link to stay in same tab
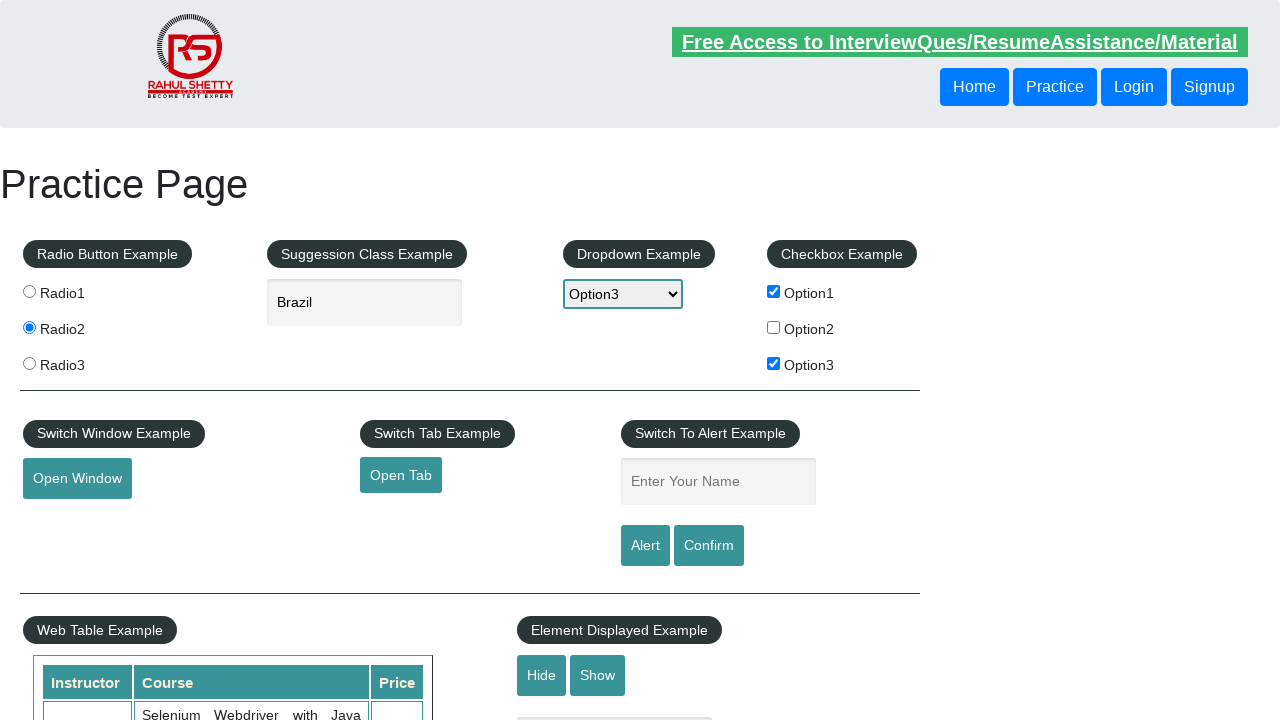

Clicked open tab link at (401, 475) on #opentab
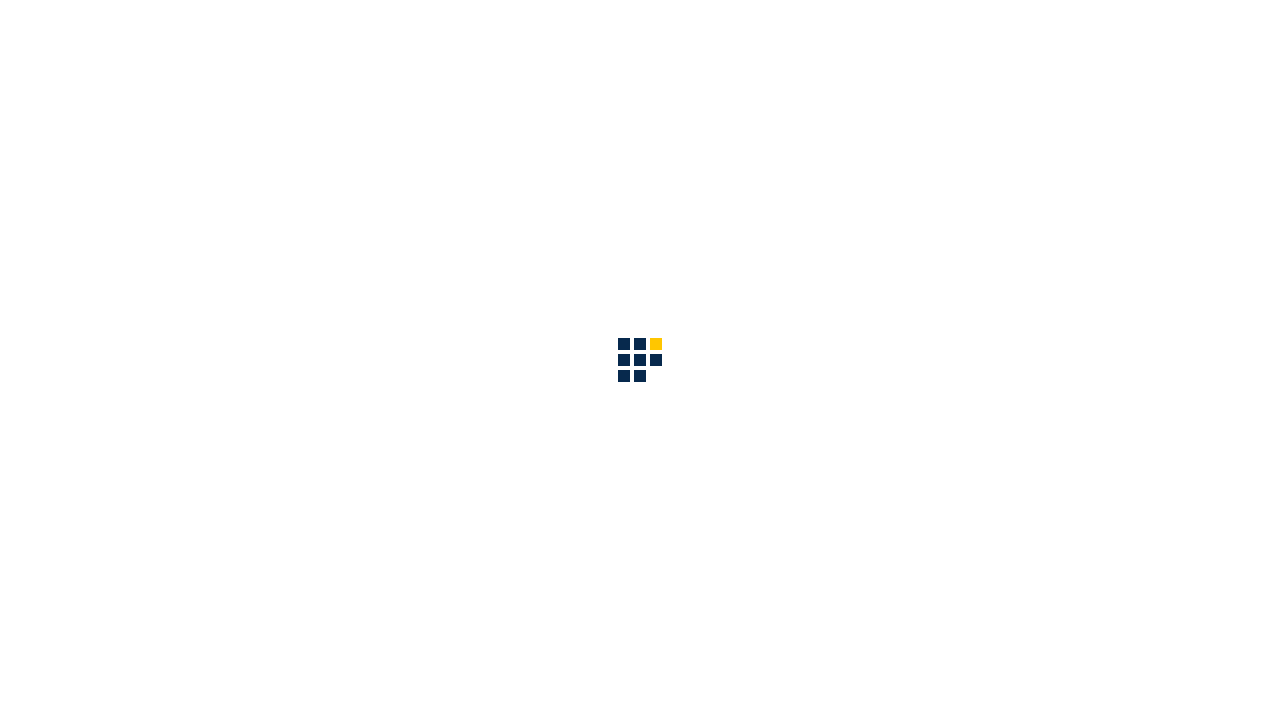

Navigated back to previous page
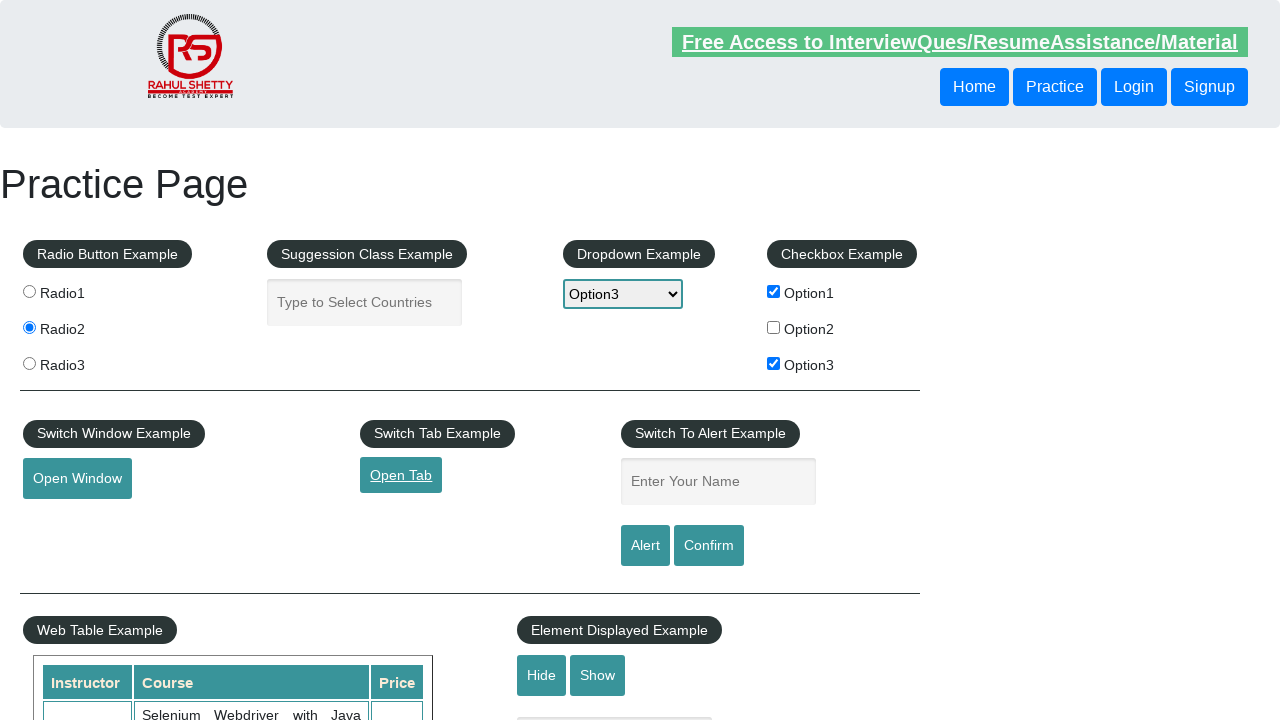

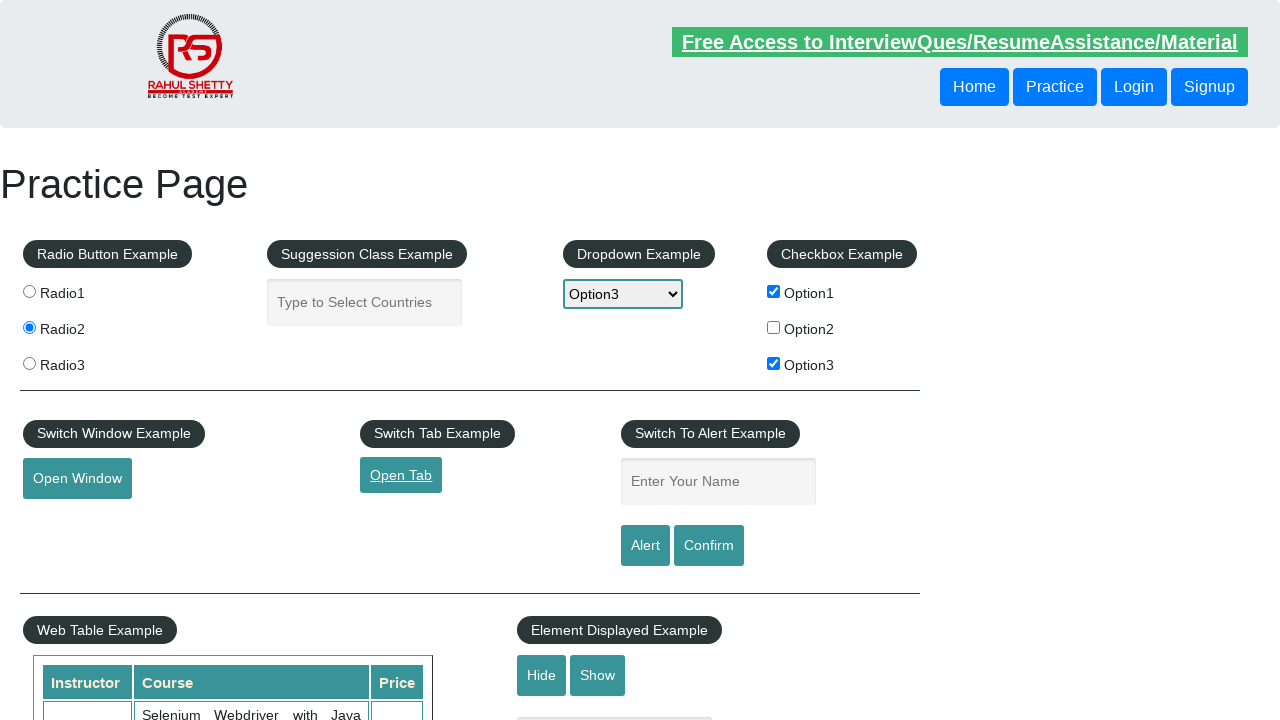